Tests sorting products by newness using the dropdown selector on the shop page

Starting URL: http://practice.automationtesting.in/

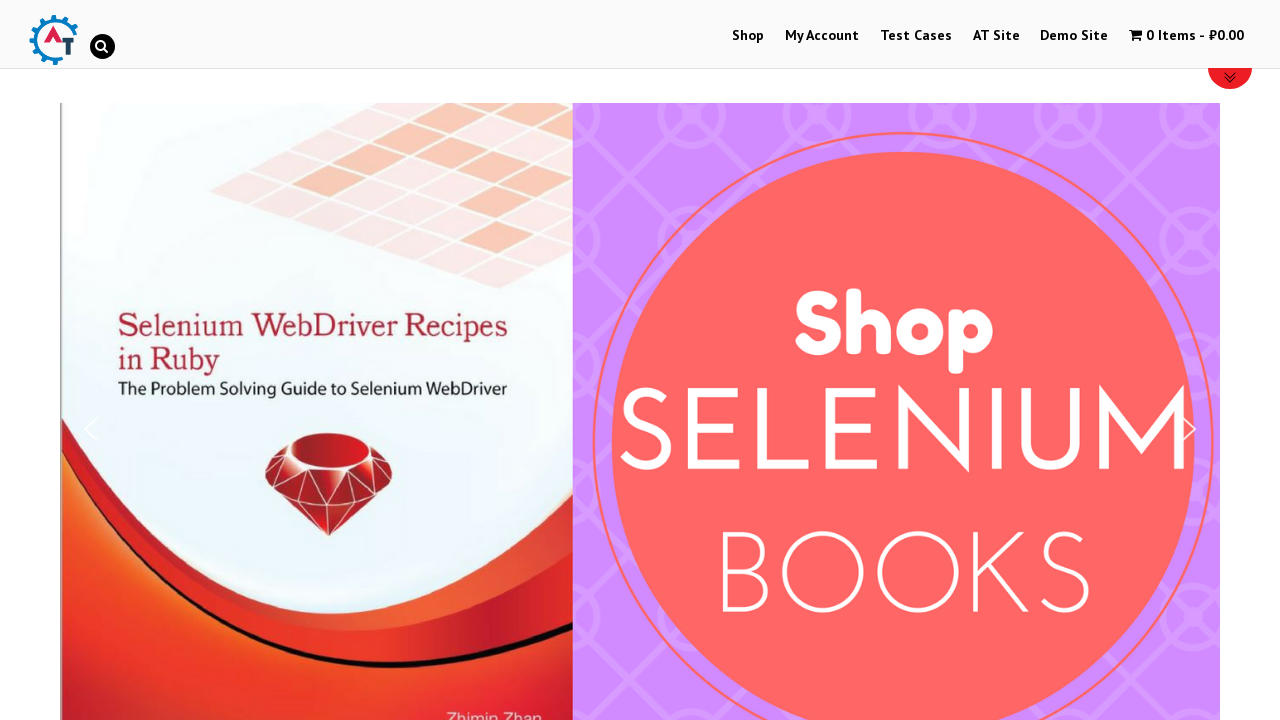

Clicked on Shop Menu at (748, 36) on xpath=//li[@id='menu-item-40']/a
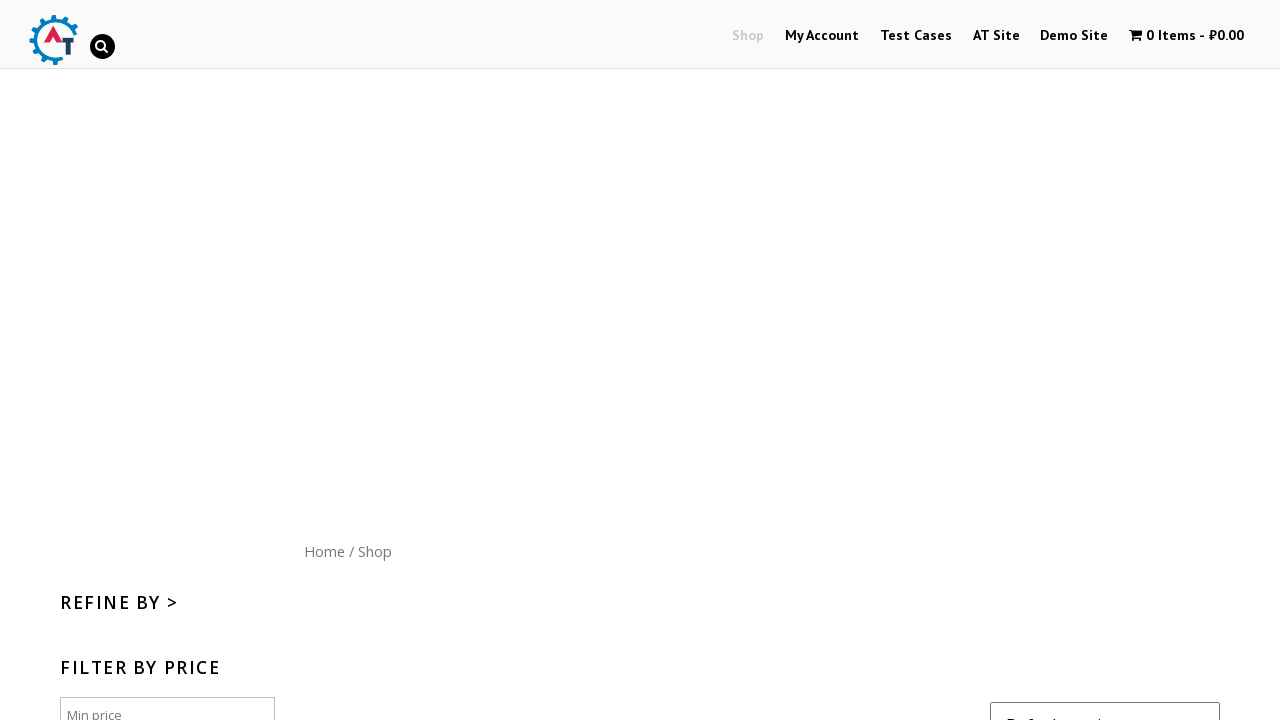

Selected 'Sort by newness' from dropdown selector on //*[@id='content']/form/select
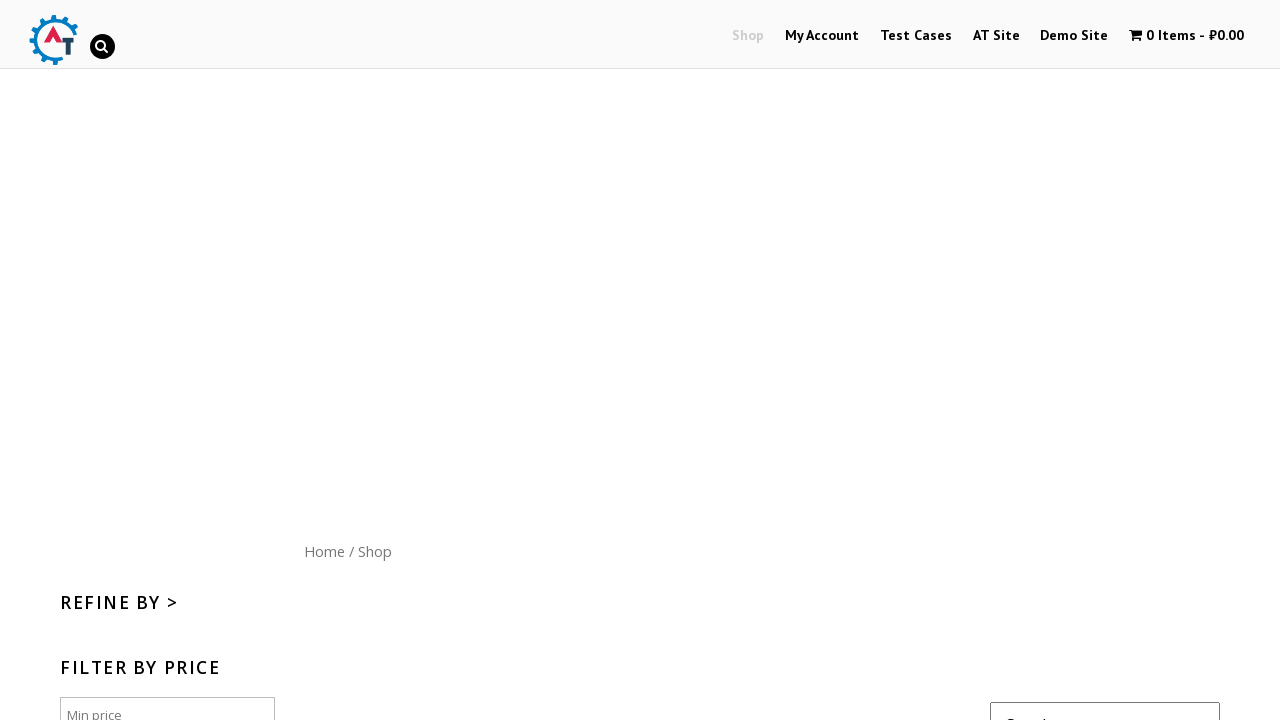

Products reloaded after sorting by newness
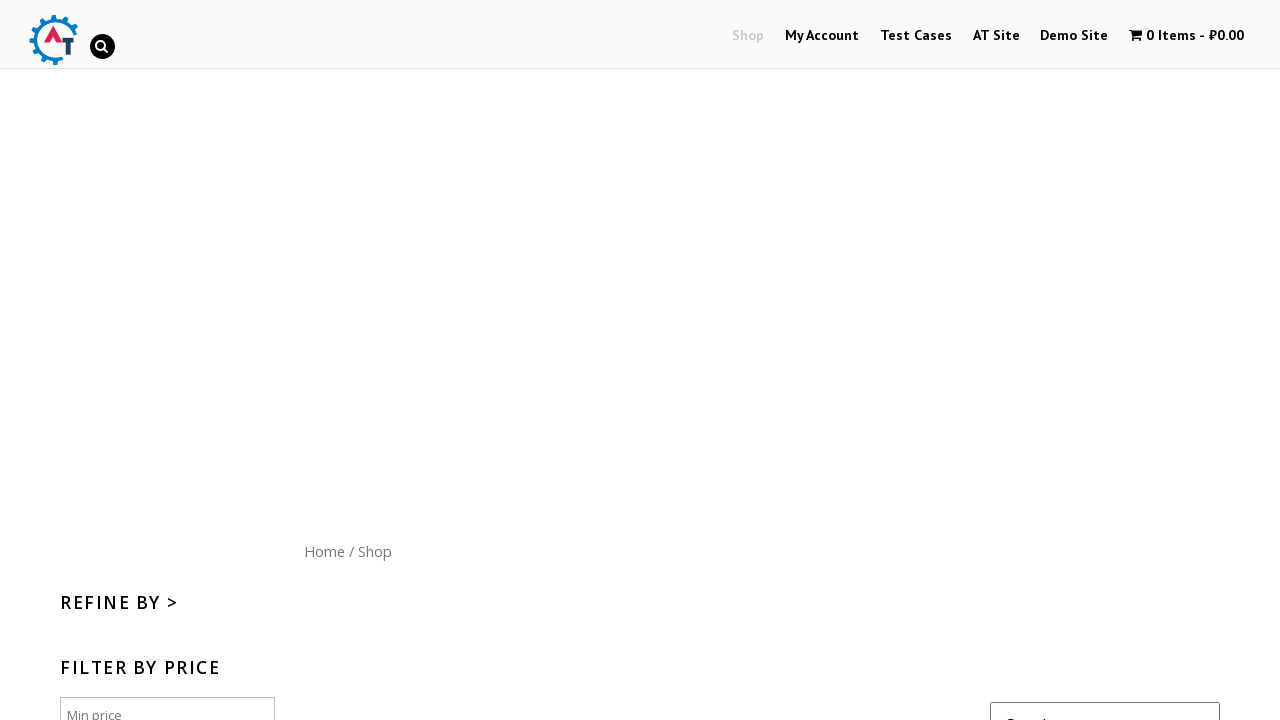

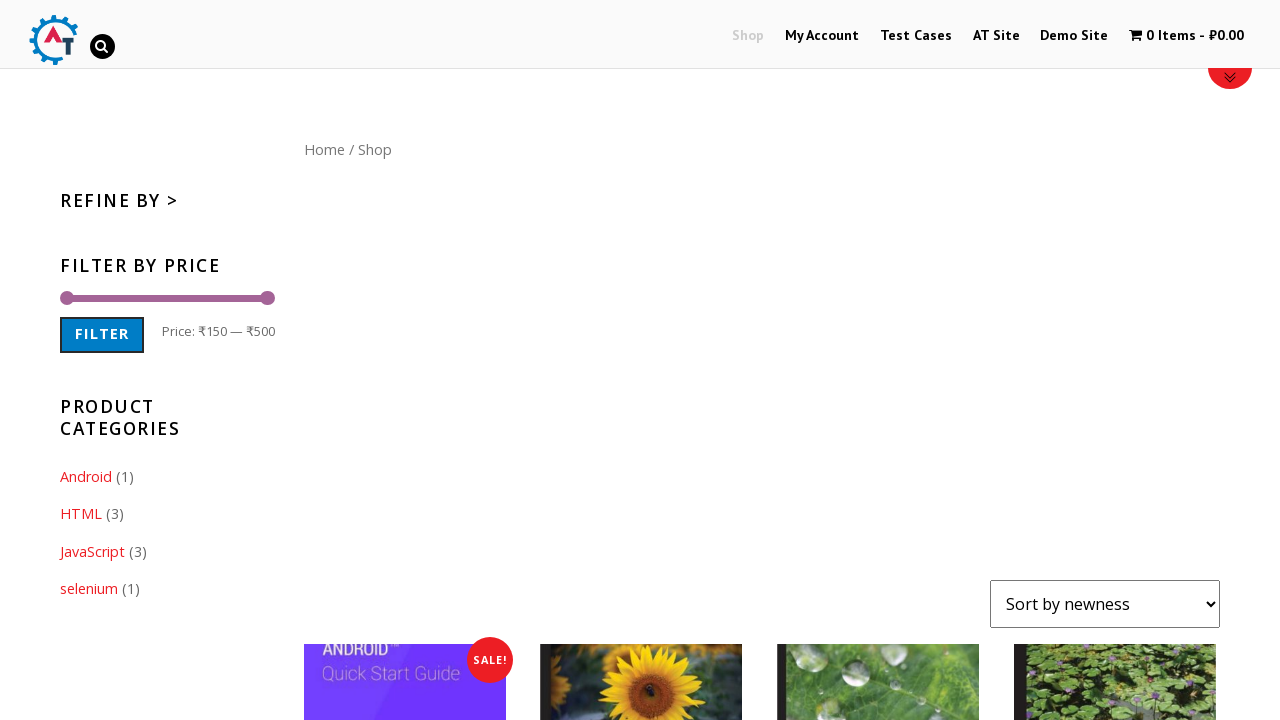